Tests browser window handling by clicking a button that opens a new window, switching to the new window to verify its content displays "This is a sample page", then switching back to the parent window.

Starting URL: https://demoqa.com/browser-windows

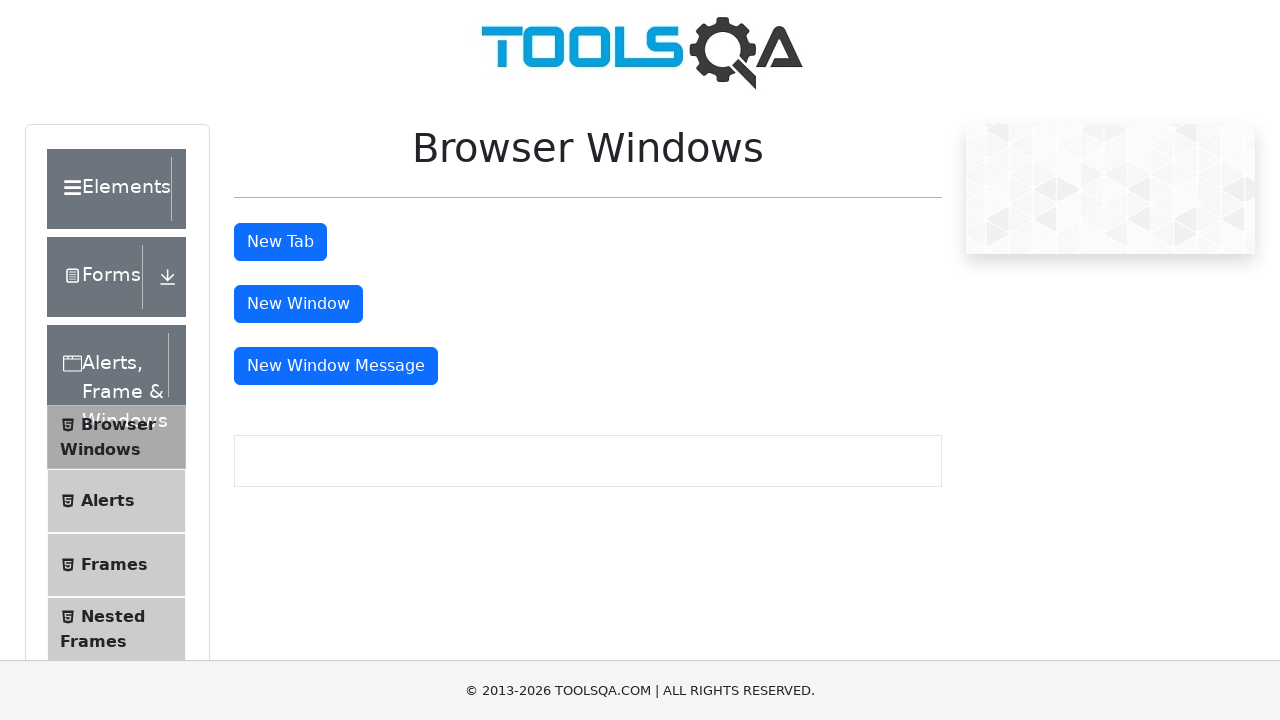

Clicked 'New Window' button to open a new window at (298, 304) on #windowButton
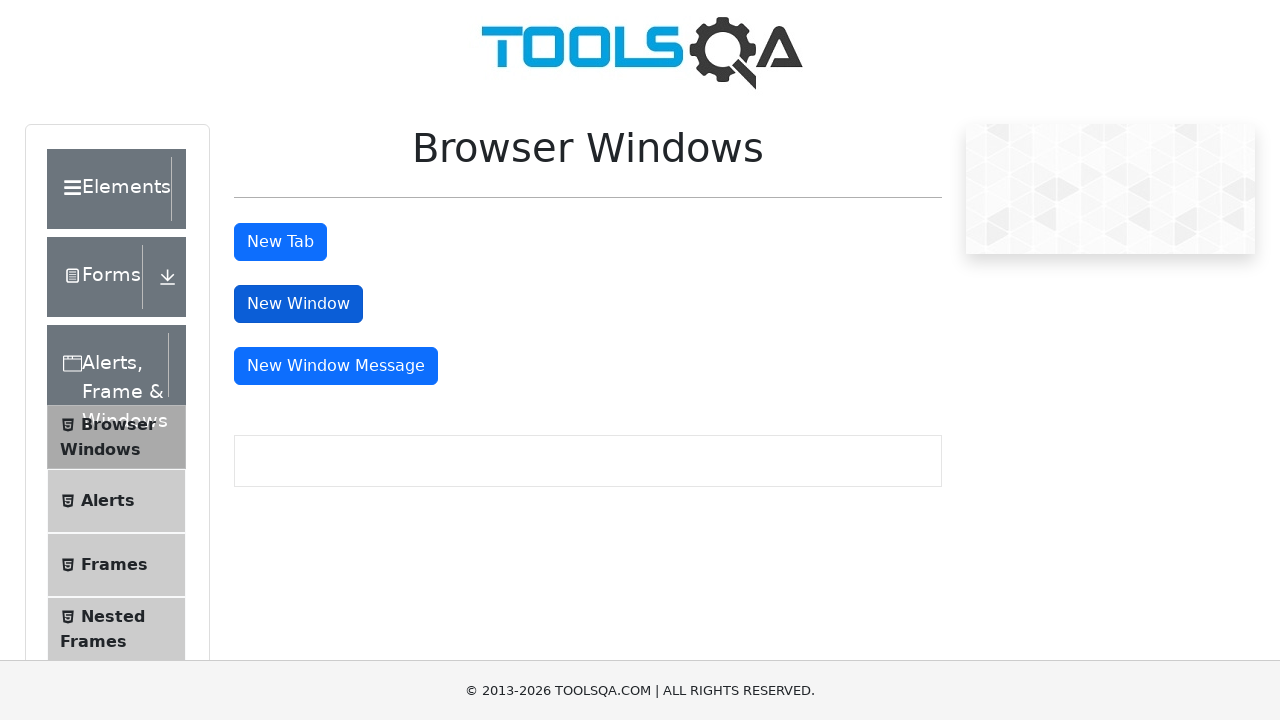

New window opened and captured at (298, 304) on #windowButton
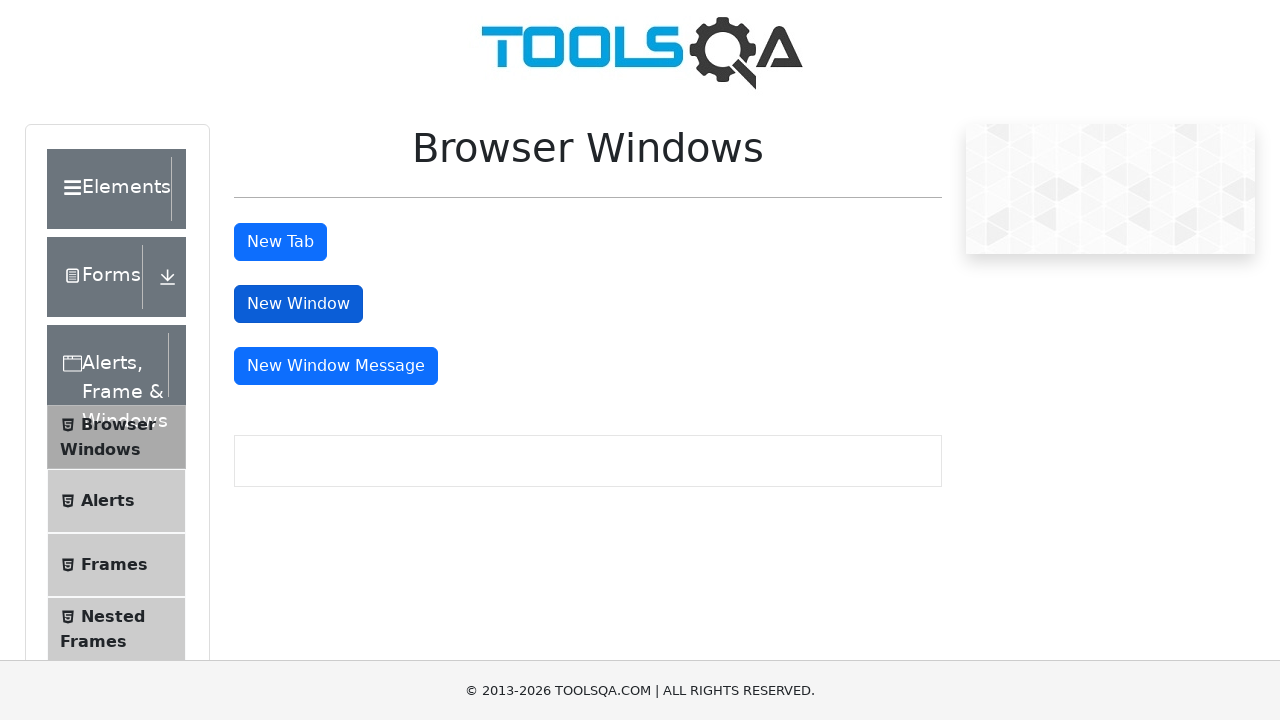

Retrieved reference to new page object
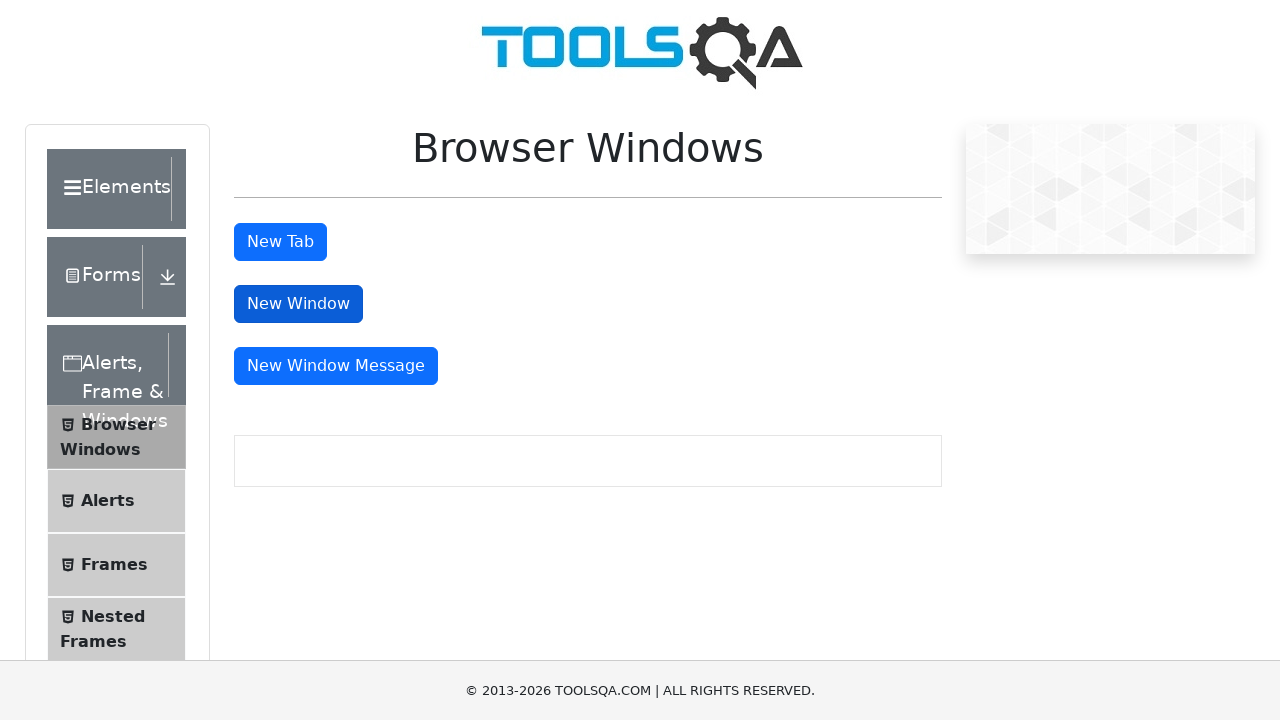

New page finished loading
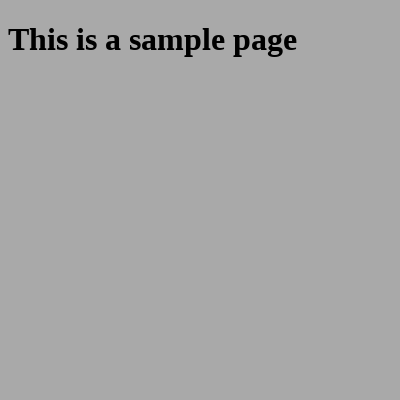

Retrieved heading text from new window: 'This is a sample page'
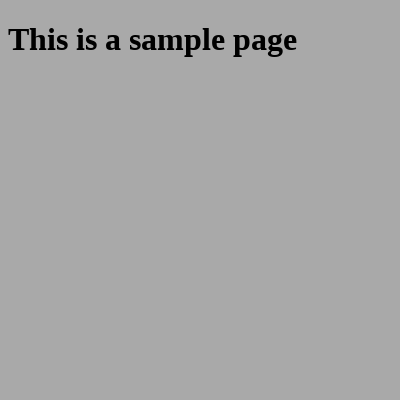

Verified heading text matches expected content 'This is a sample page'
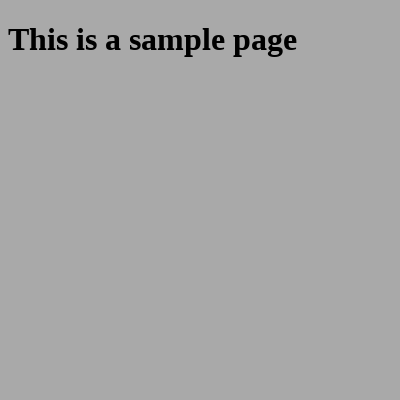

Closed the new window
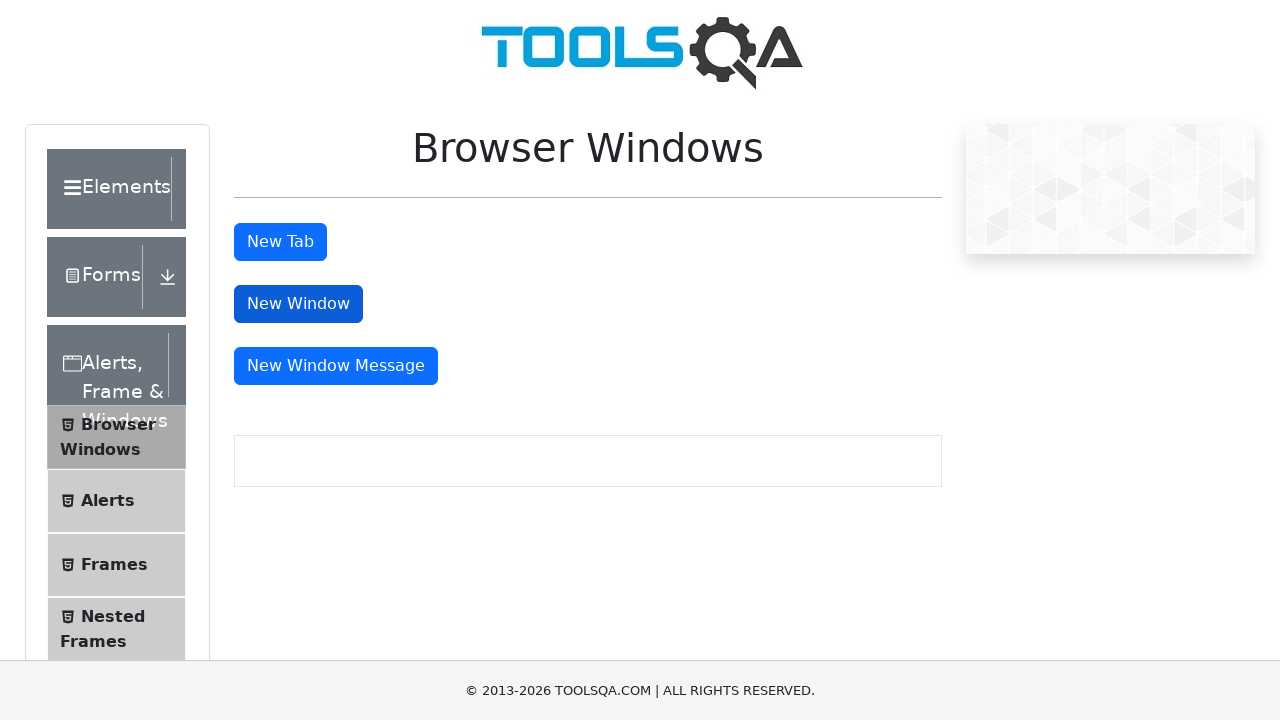

Verified return to parent window with title: 'demosite'
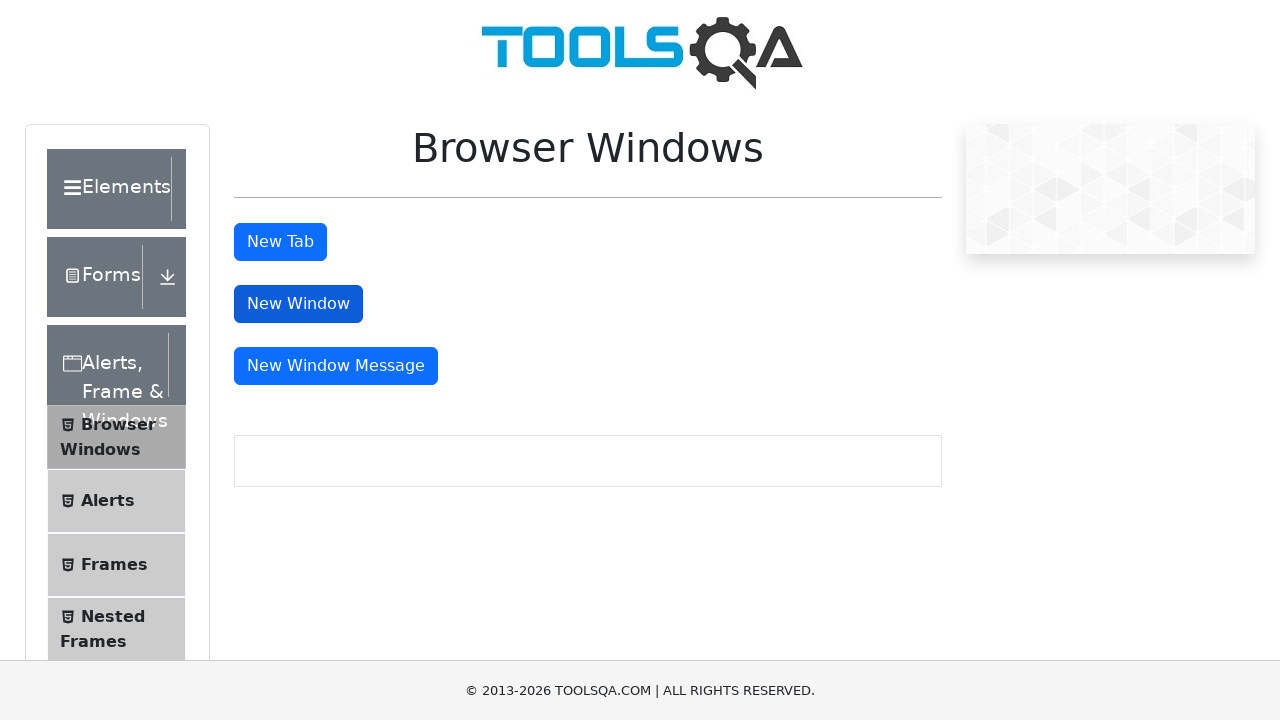

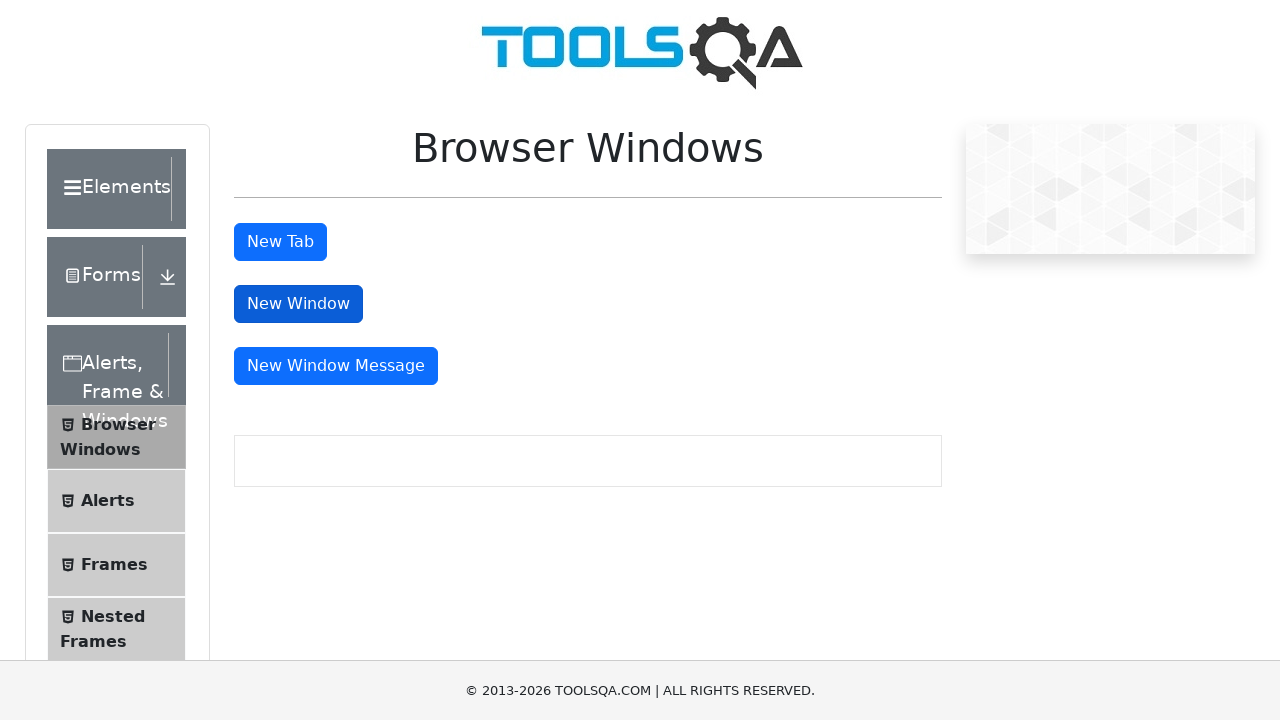